Navigates to Mercury Insurance homepage and fills in a zip code field with a sample zip code to start a quote process

Starting URL: https://www.mercuryinsurance.com/

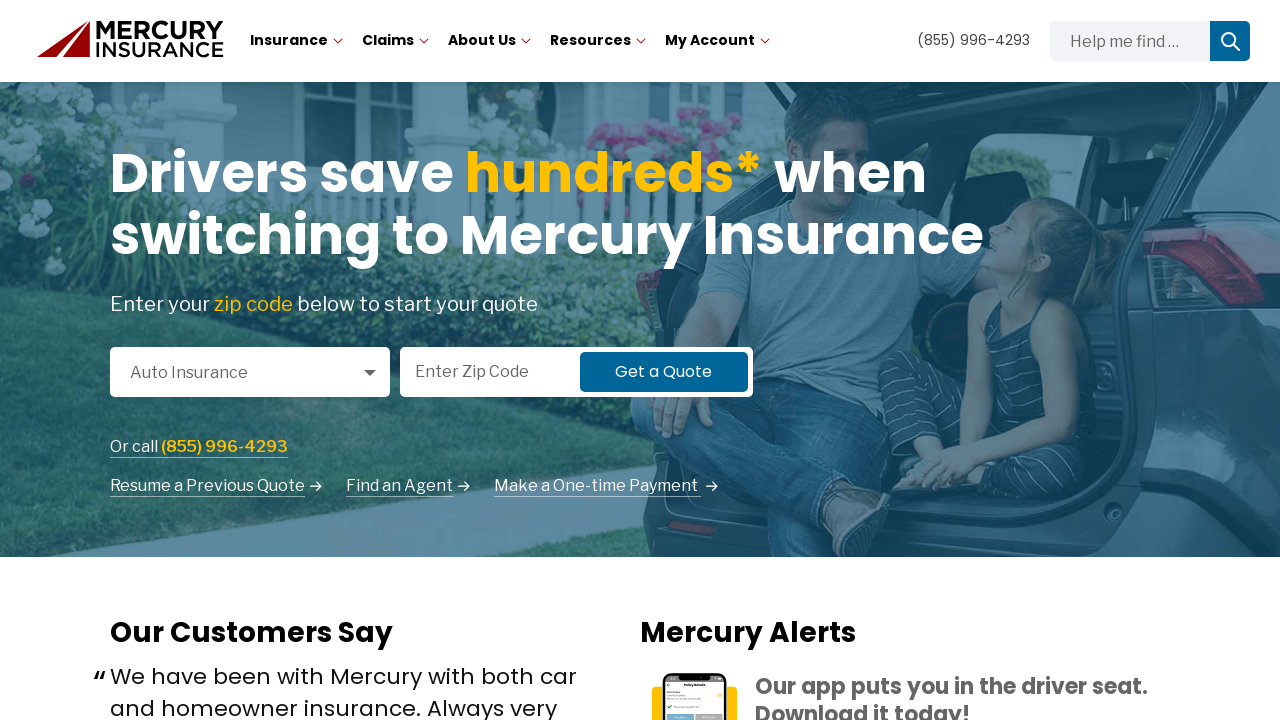

Navigated to Mercury Insurance homepage
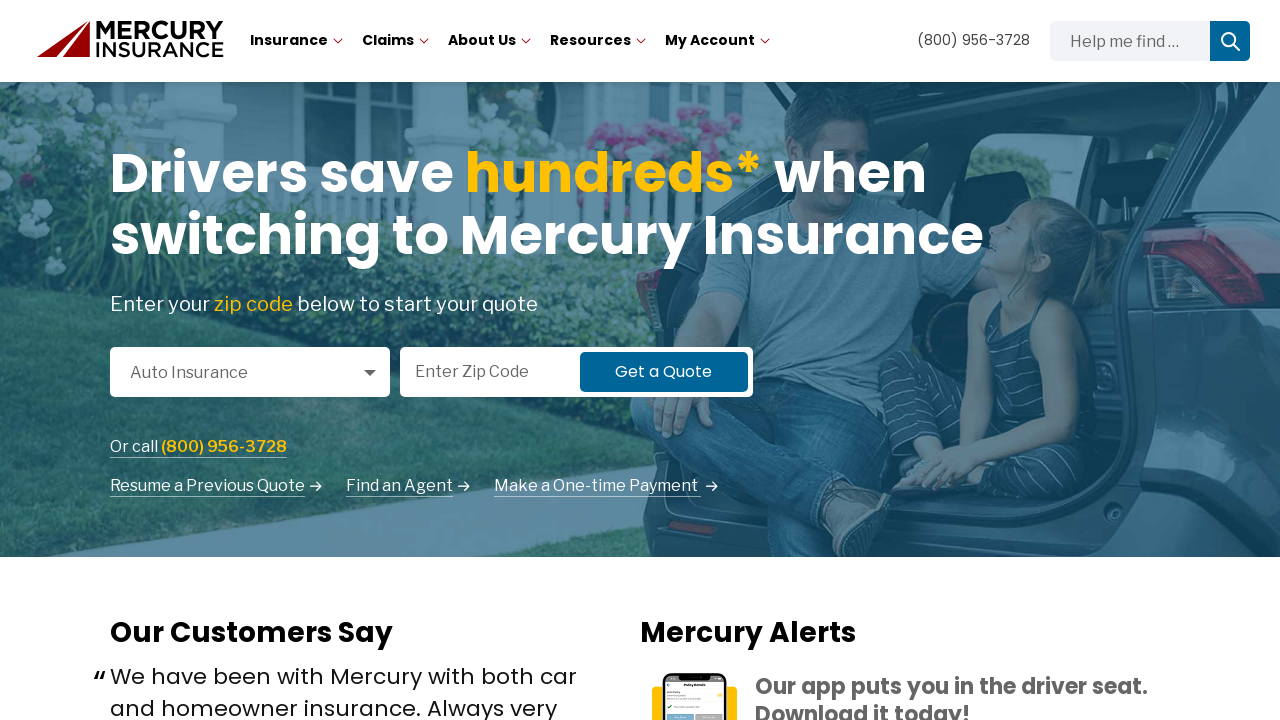

Filled zip code field with sample zip code '20814' to start quote process on #gaq-zip-code
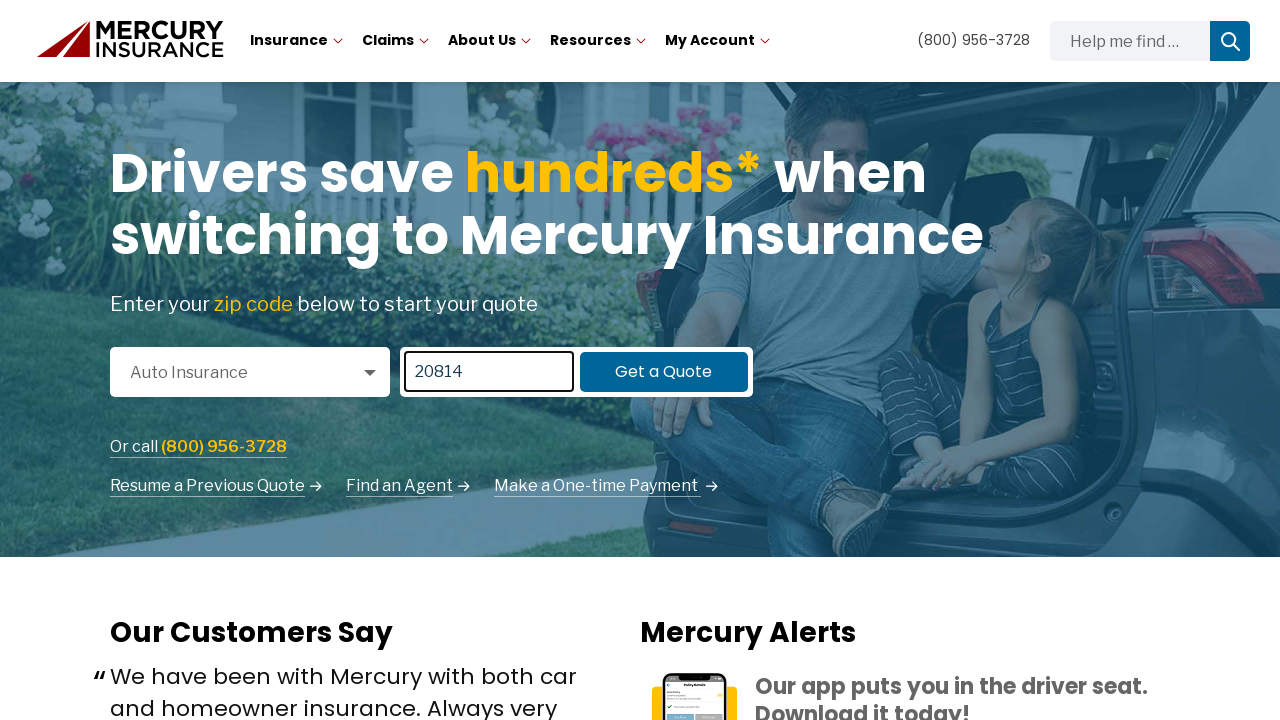

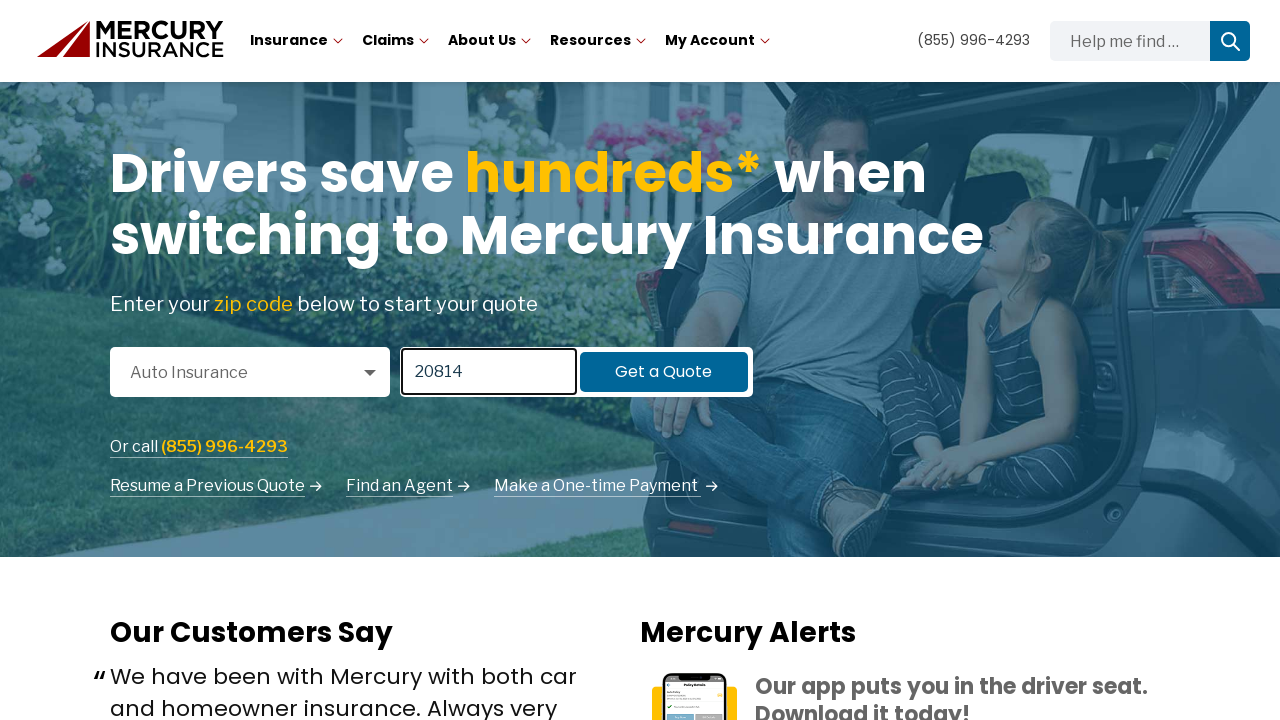